Tests drag-and-drop-by-offset functionality by dragging a source element to a specific offset position

Starting URL: https://crossbrowsertesting.github.io/drag-and-drop

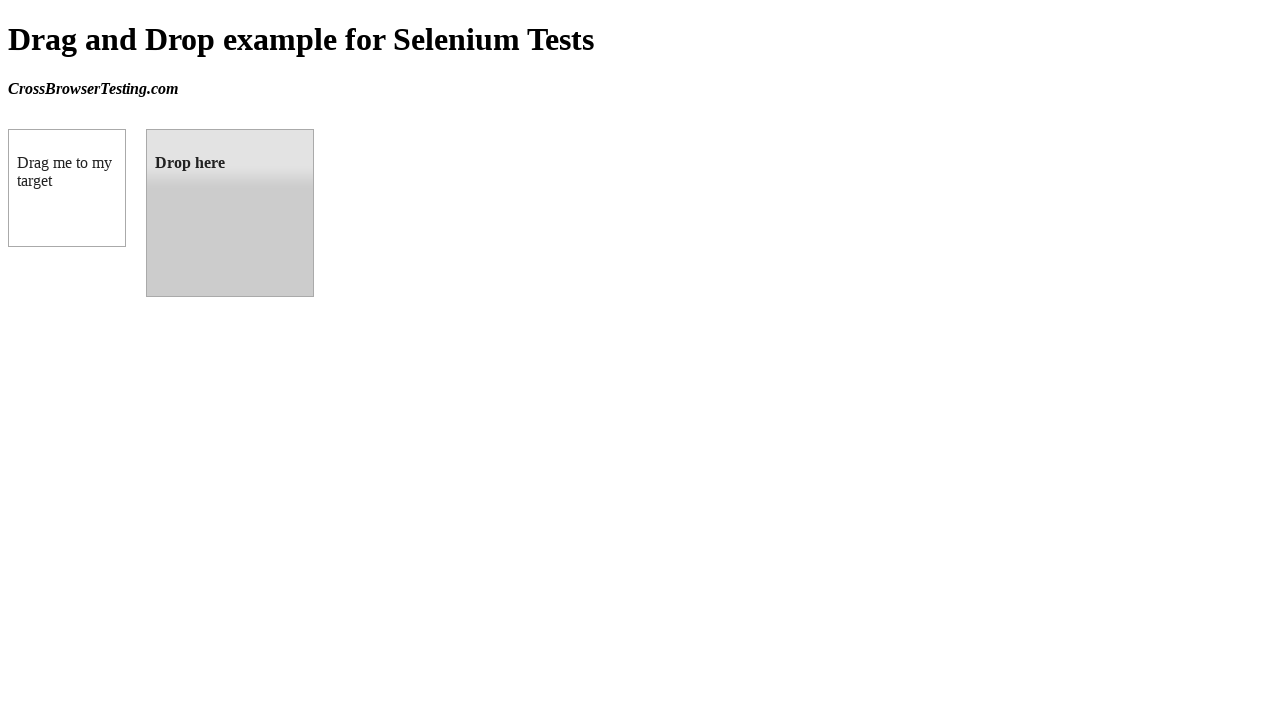

Located source element (draggable box)
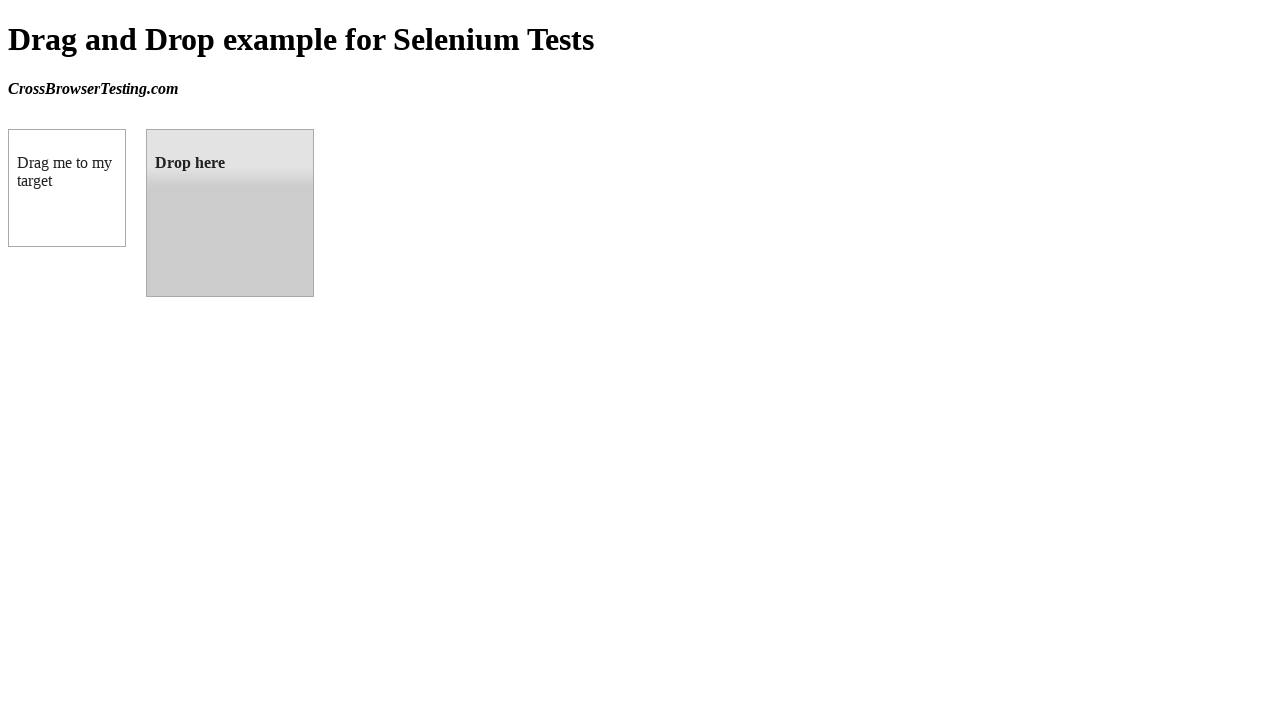

Located target element (droppable box)
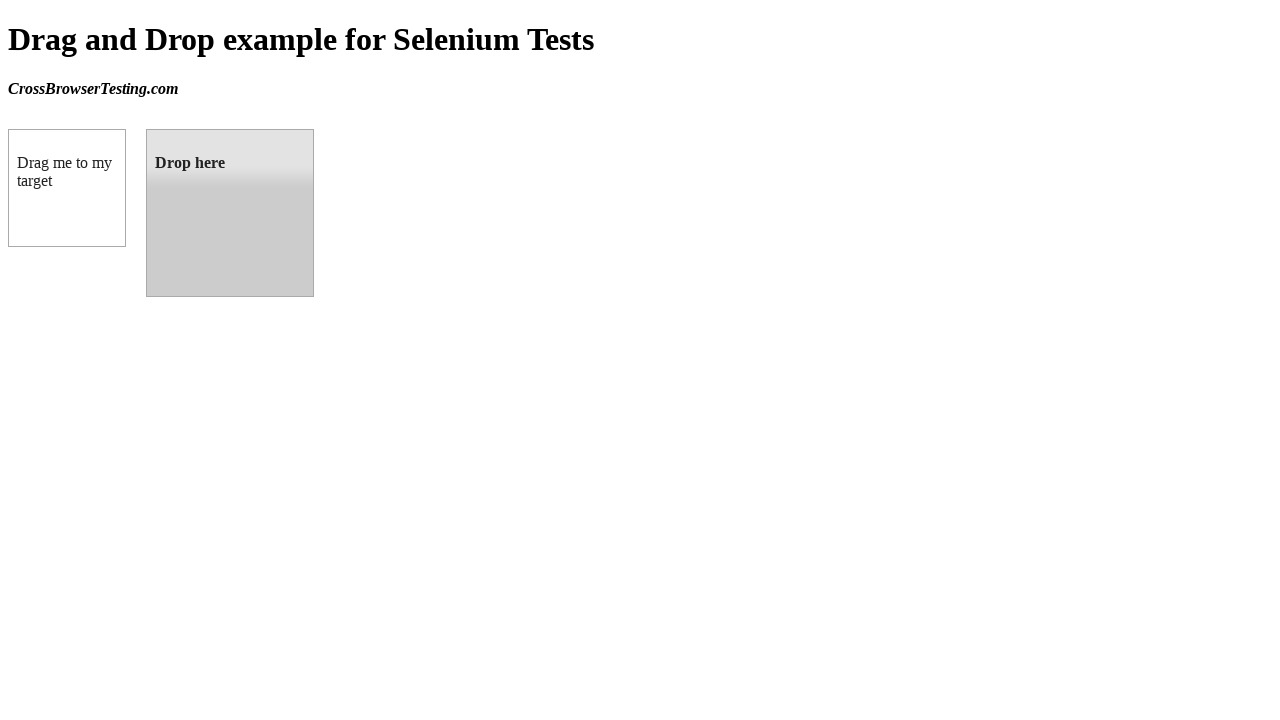

Retrieved target element bounding box coordinates
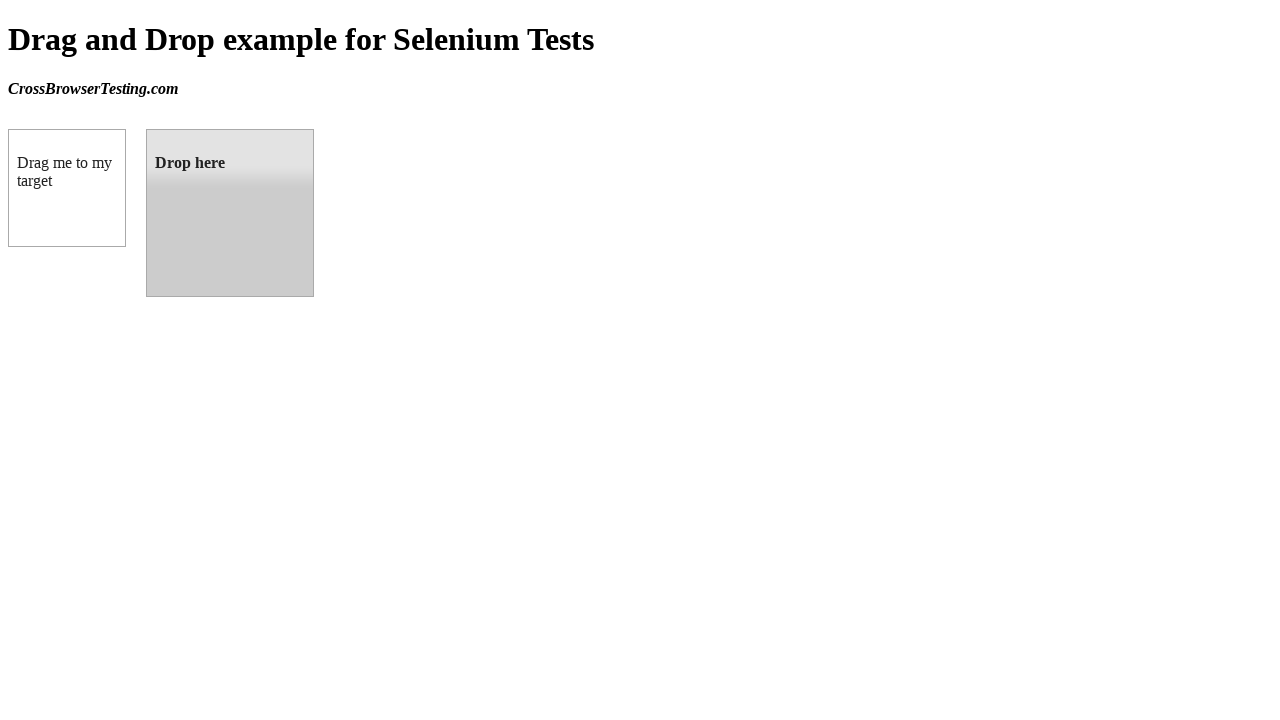

Dragged source element to target element position at (230, 213)
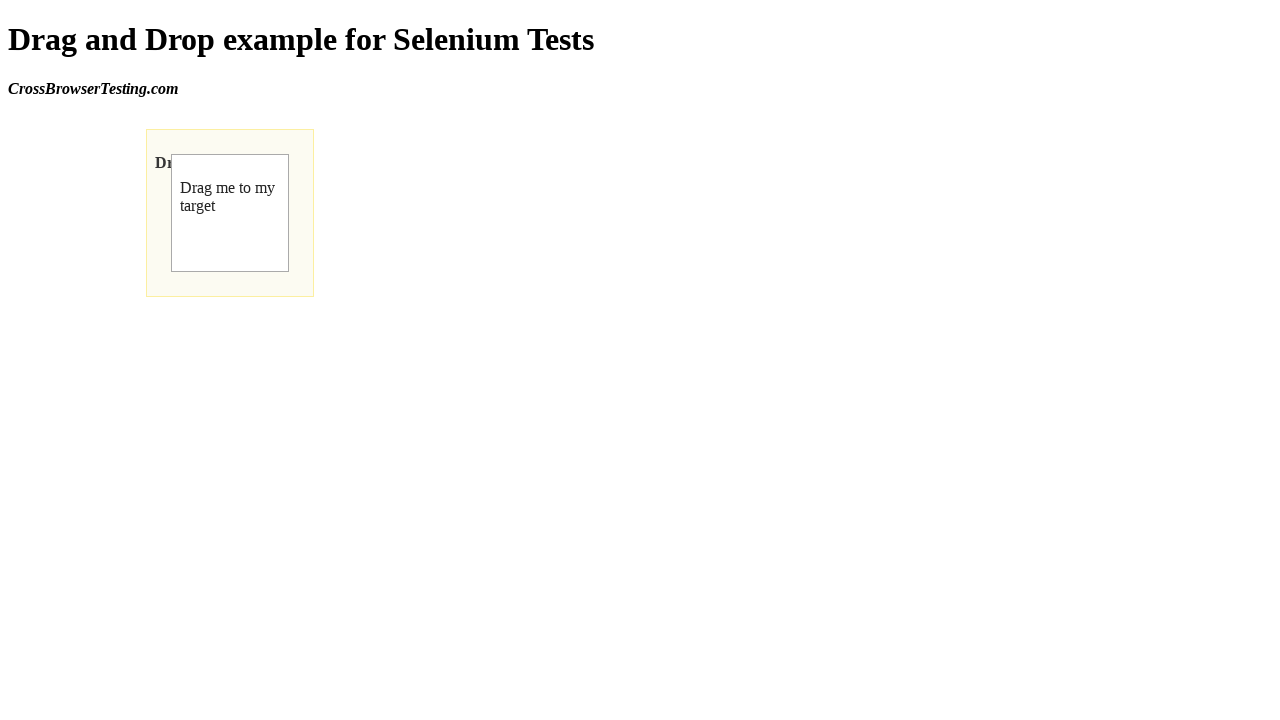

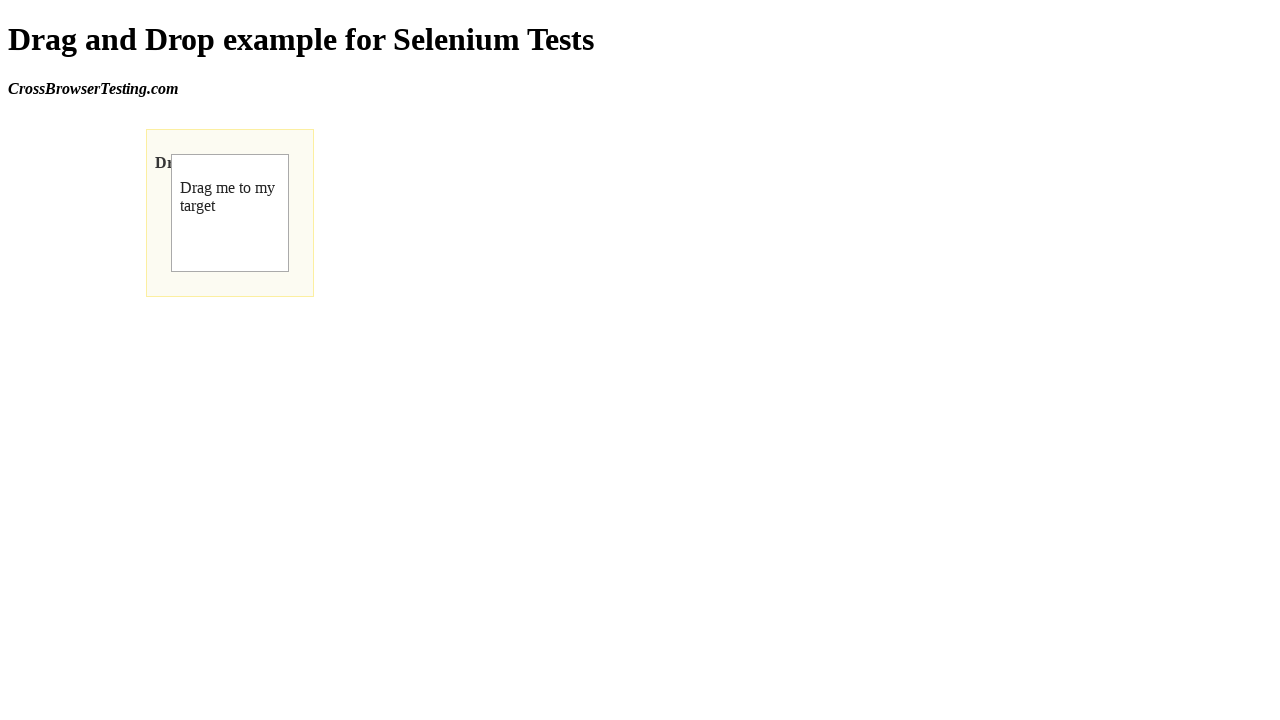